Navigates to train listing page between Chennai and Bengaluru, unchecks date filter if selected, retrieves all train names, sorts them alphabetically and displays them

Starting URL: https://erail.in/trains-between-stations/mgr-chennai-ctr-MAS/ksr-bengaluru-SBC

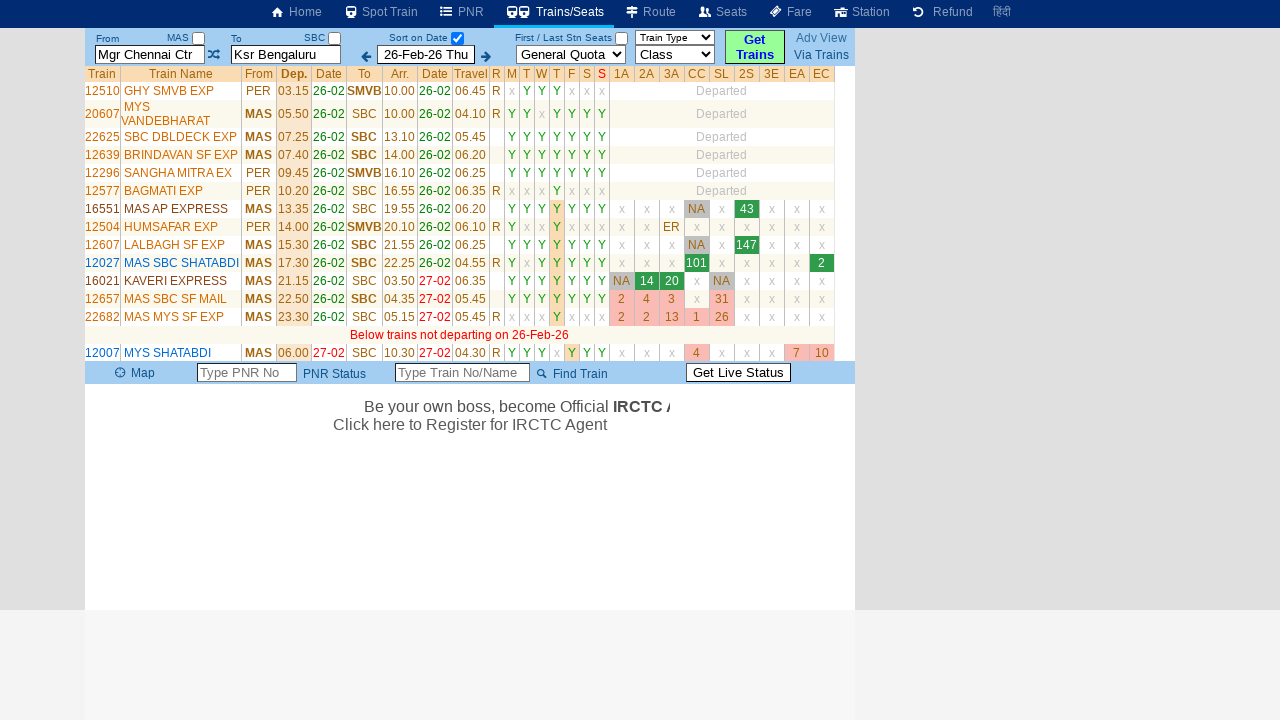

Unchecked 'Date Only' filter checkbox at (457, 38) on #chkSelectDateOnly
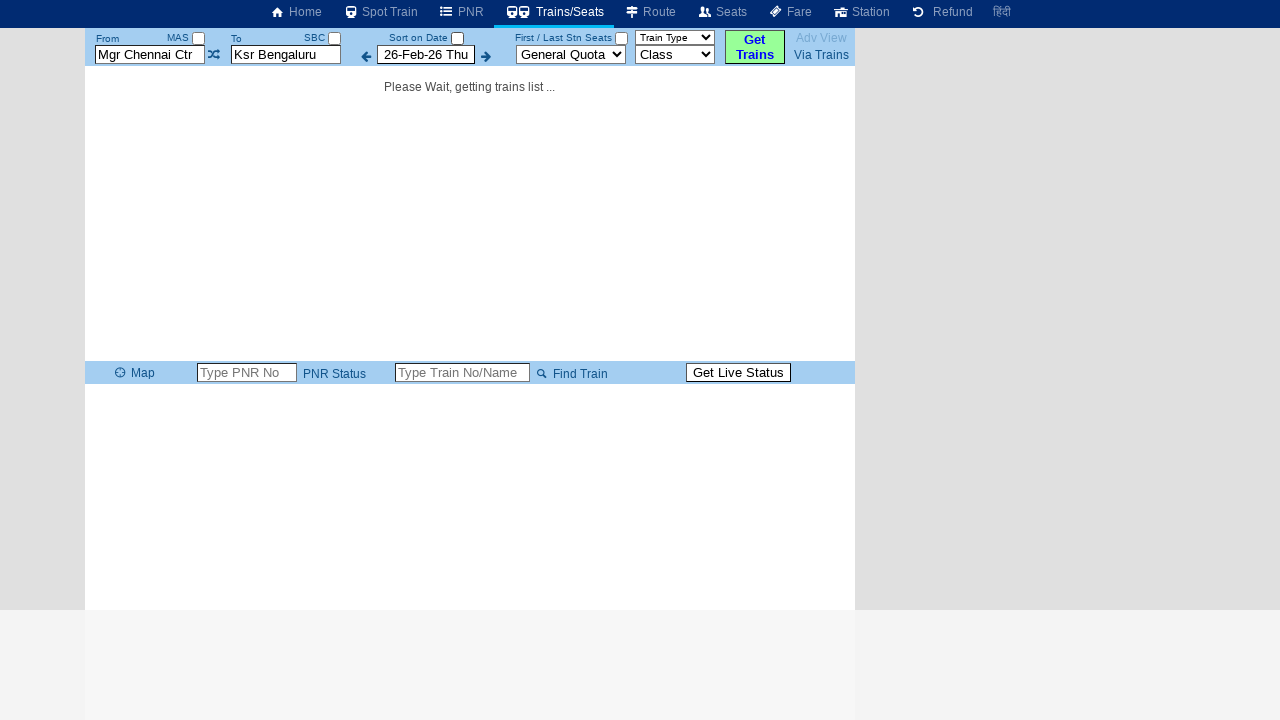

Train list loaded successfully
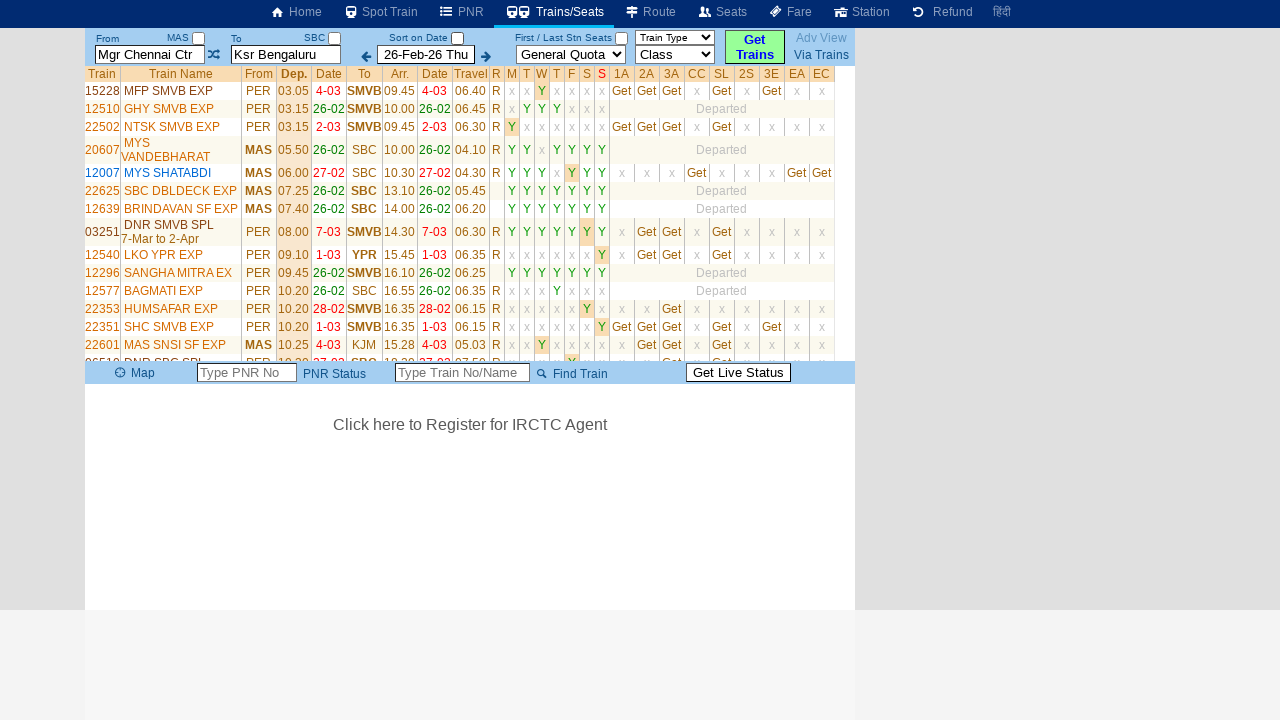

Retrieved 31 train elements from the page
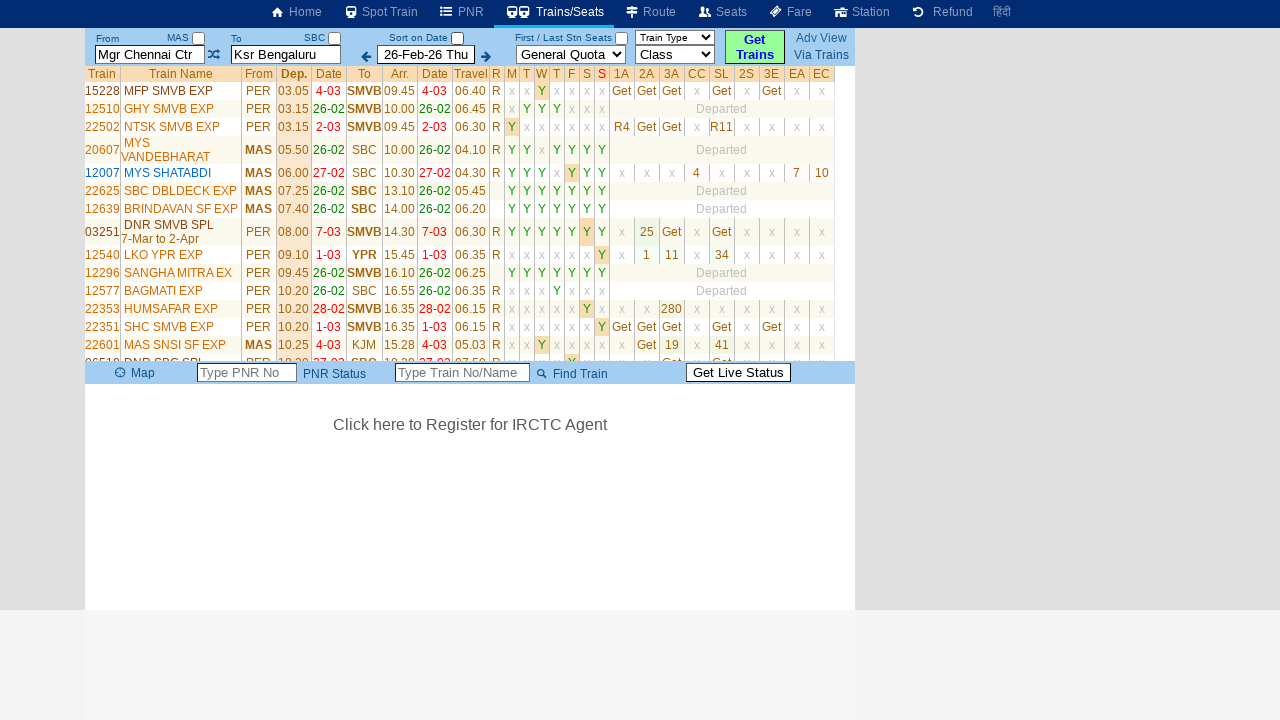

Extracted 31 train names from the list
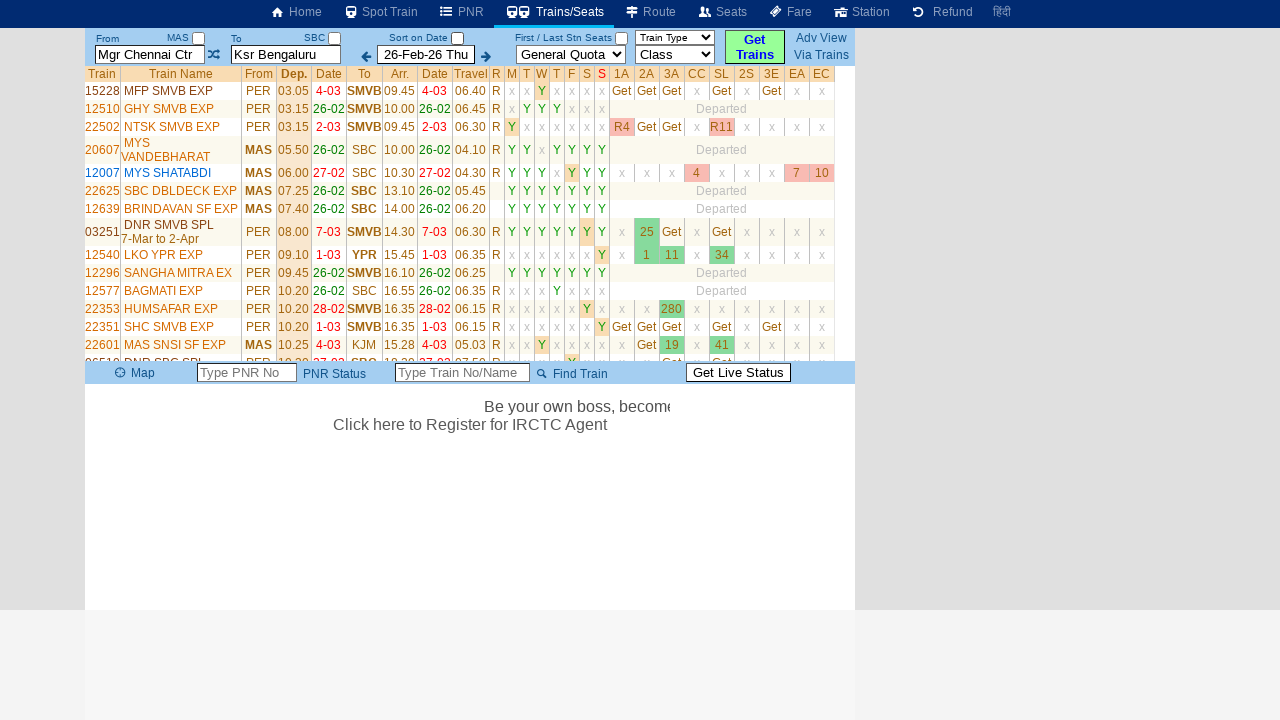

Sorted all train names alphabetically
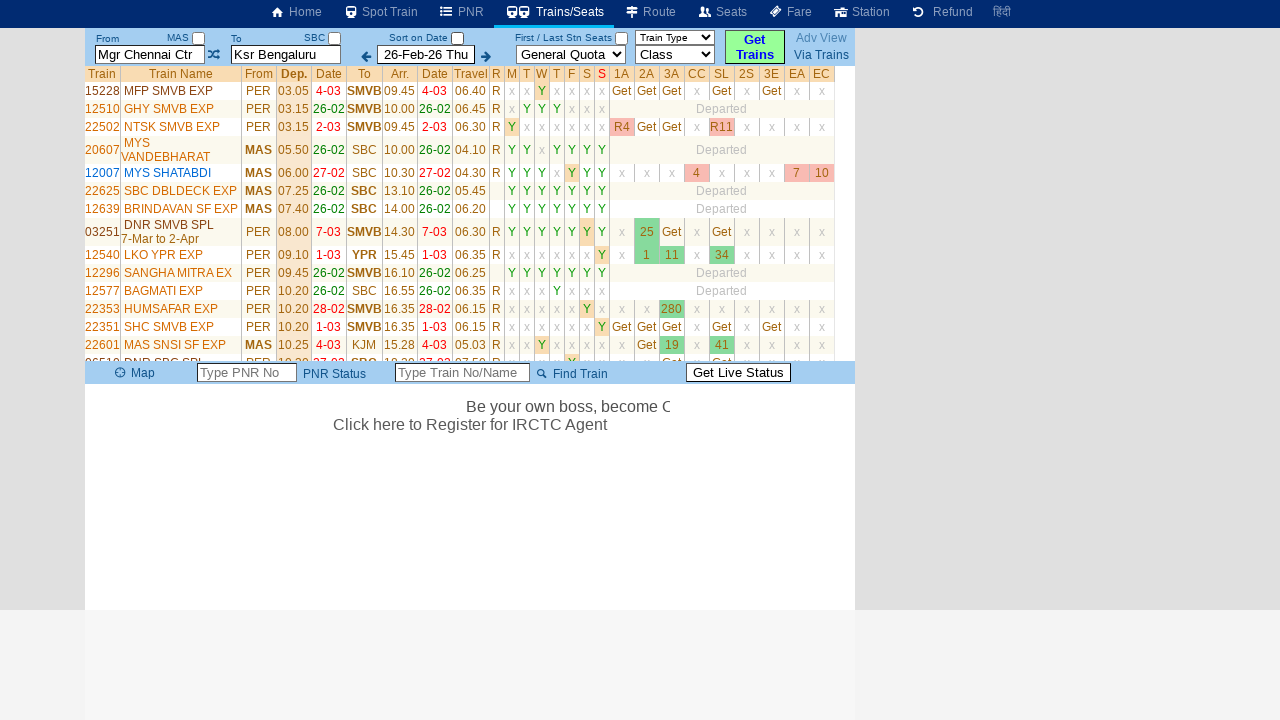

Displayed 31 sorted train names
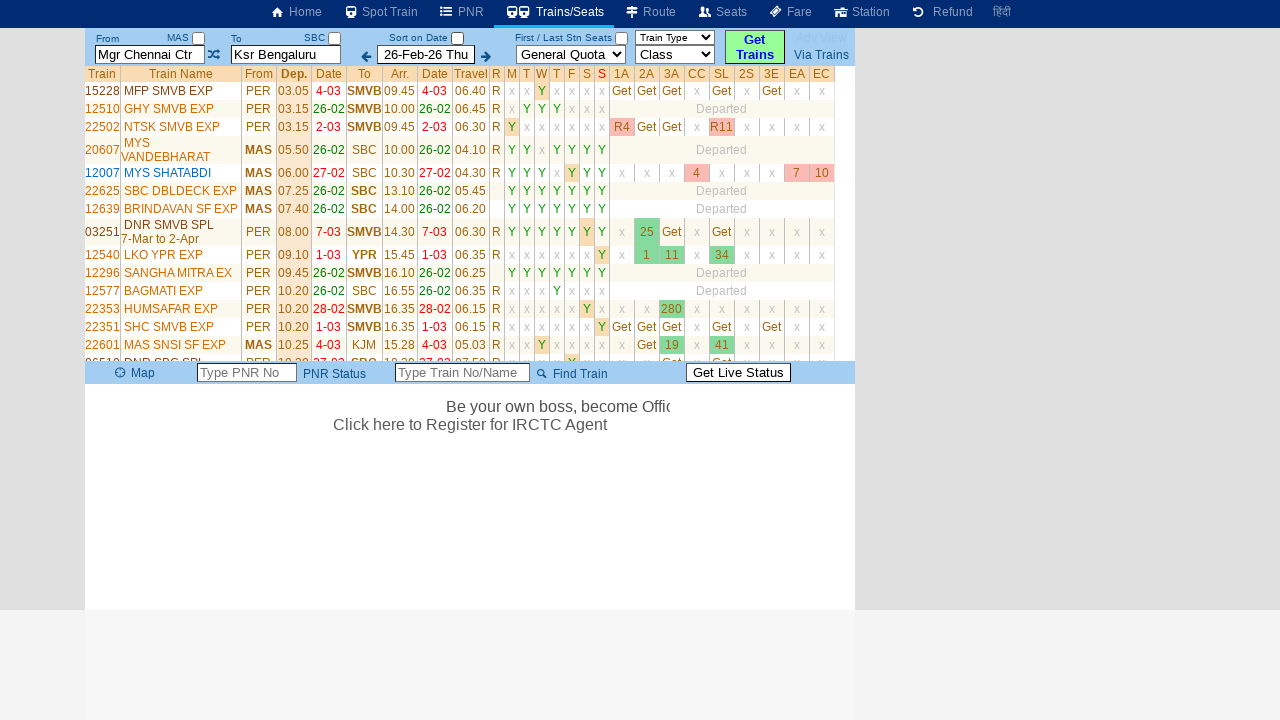

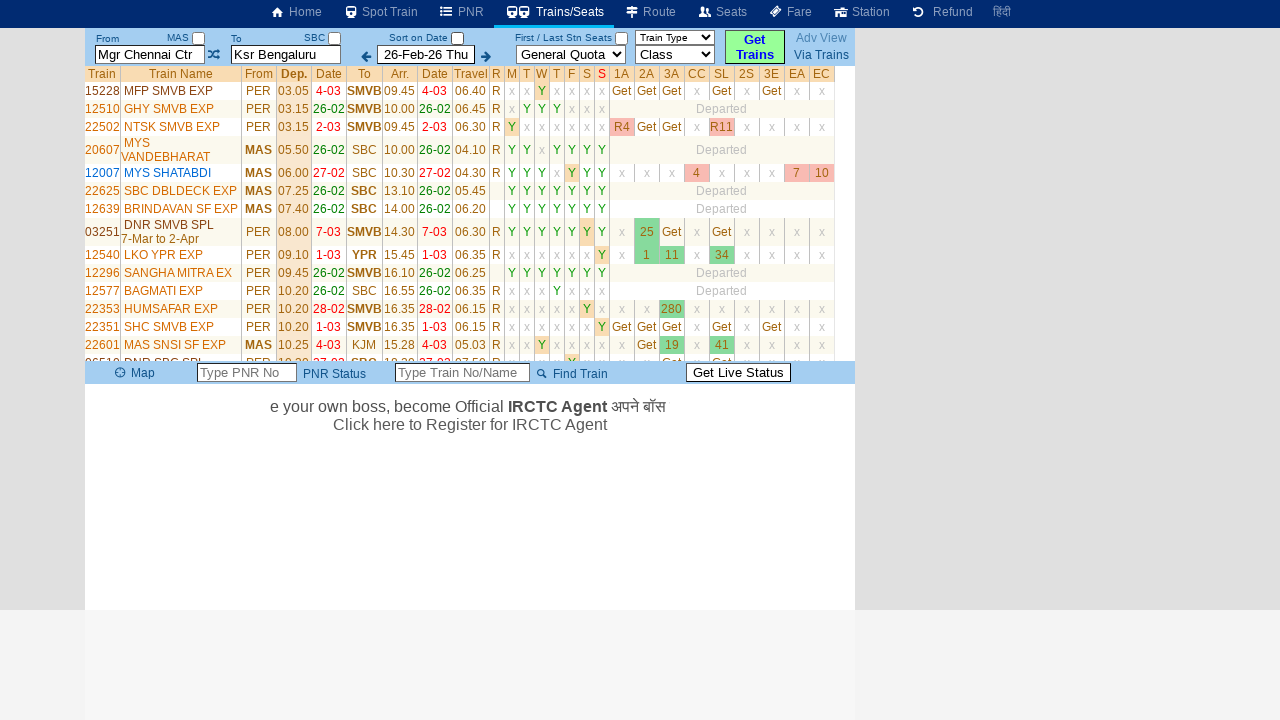